Tests double-click functionality on a button element

Starting URL: https://vip.ceshiren.com/#/ui_study/frame

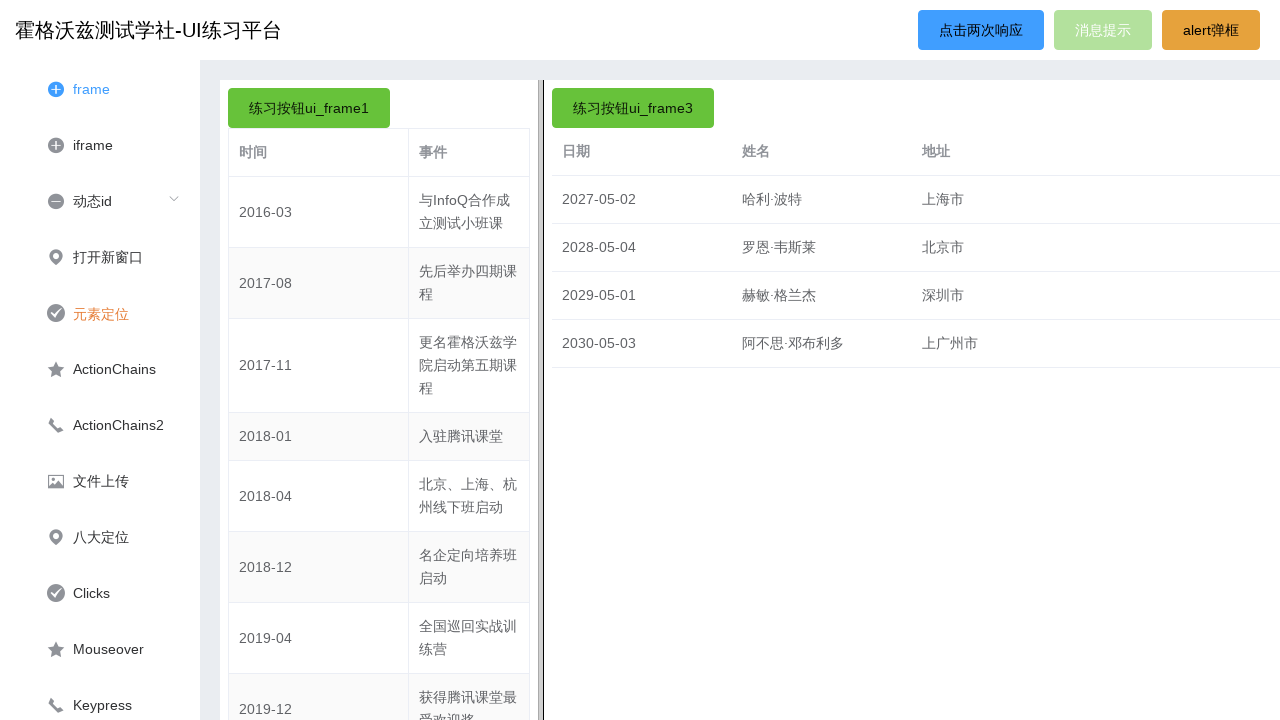

Navigated to the UI study frame page
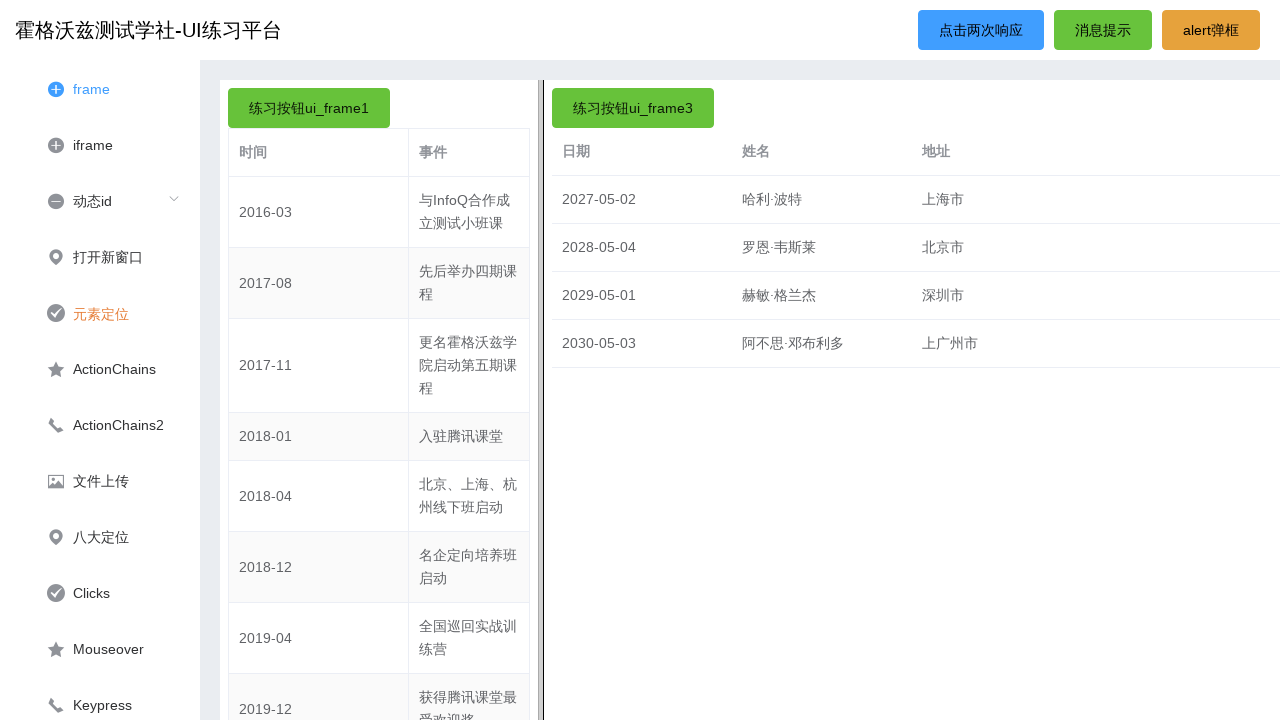

Located the primary button element
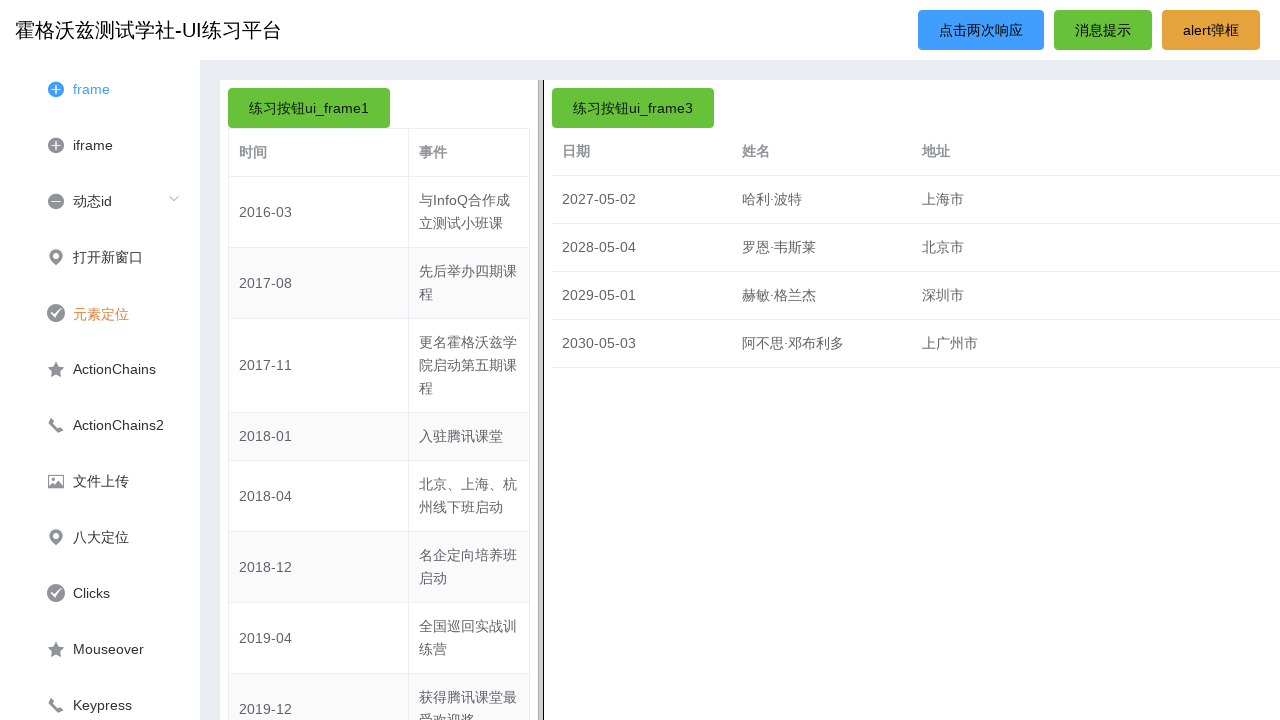

Double-clicked the primary button at (981, 30) on #primary_btn
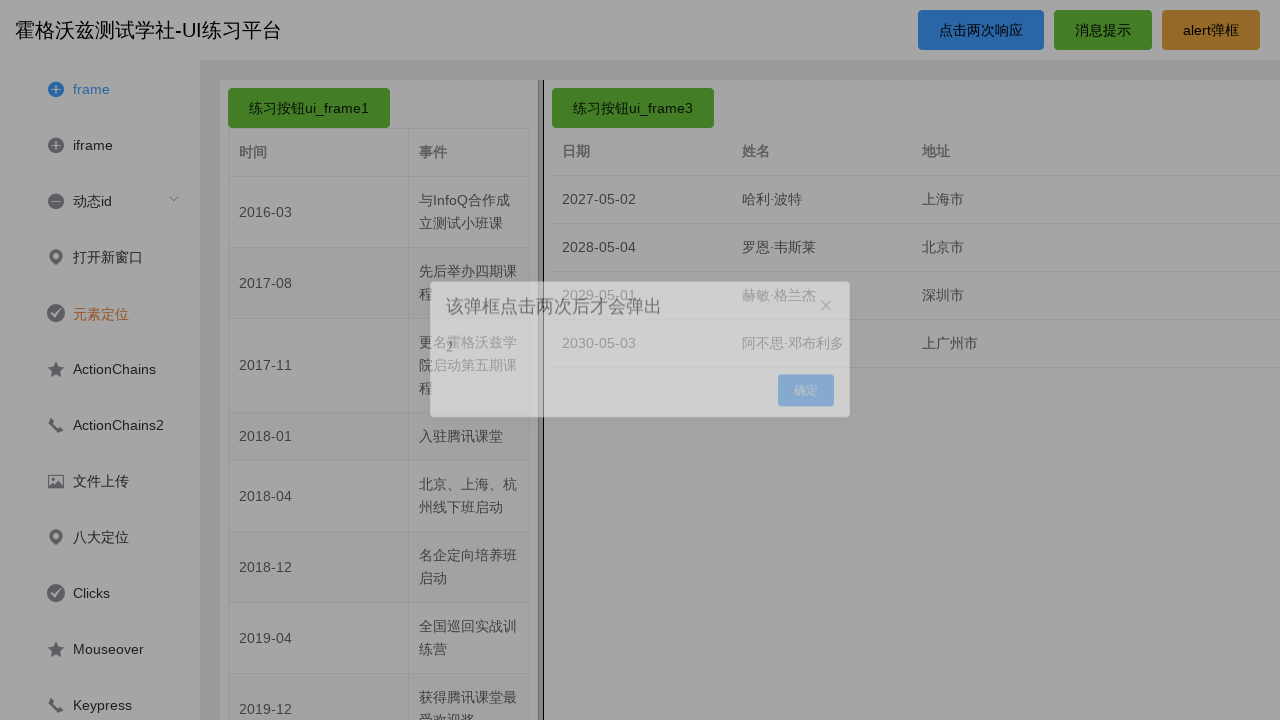

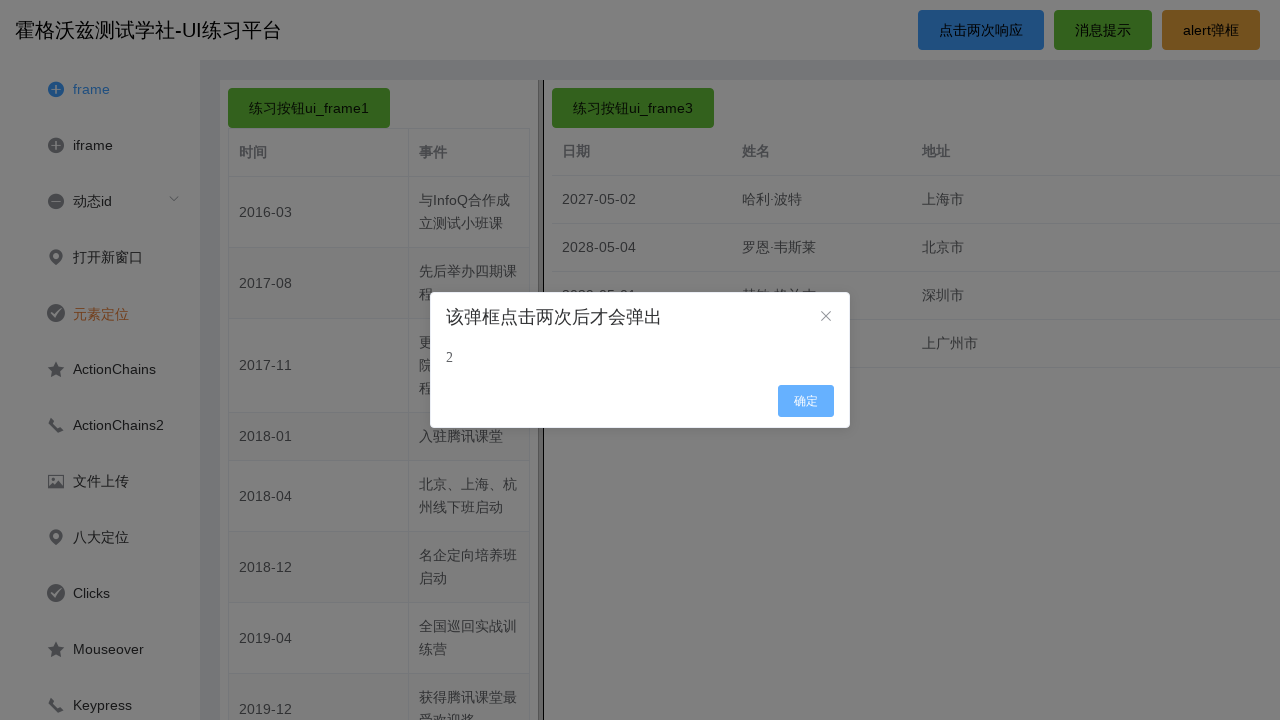